Tests checkbox functionality by verifying checkbox states and interacting with checkbox elements.

Starting URL: http://the-internet.herokuapp.com/checkboxes

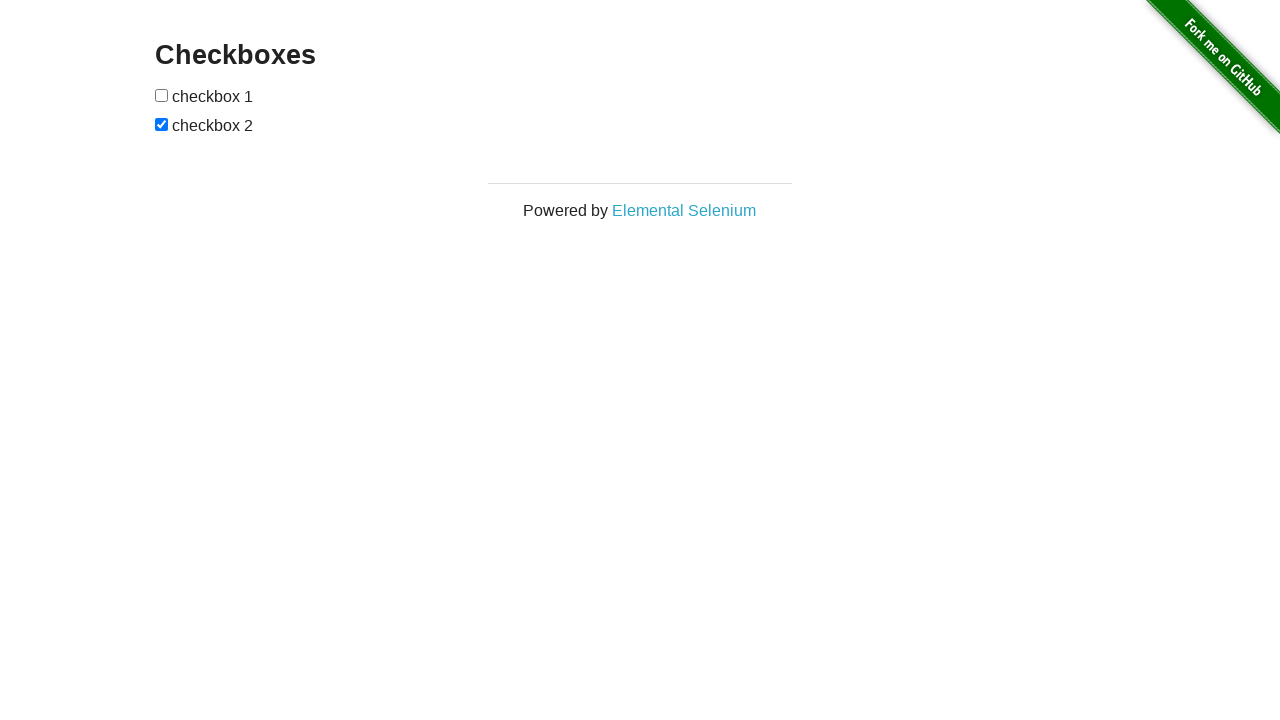

Waited for checkboxes to load on the page
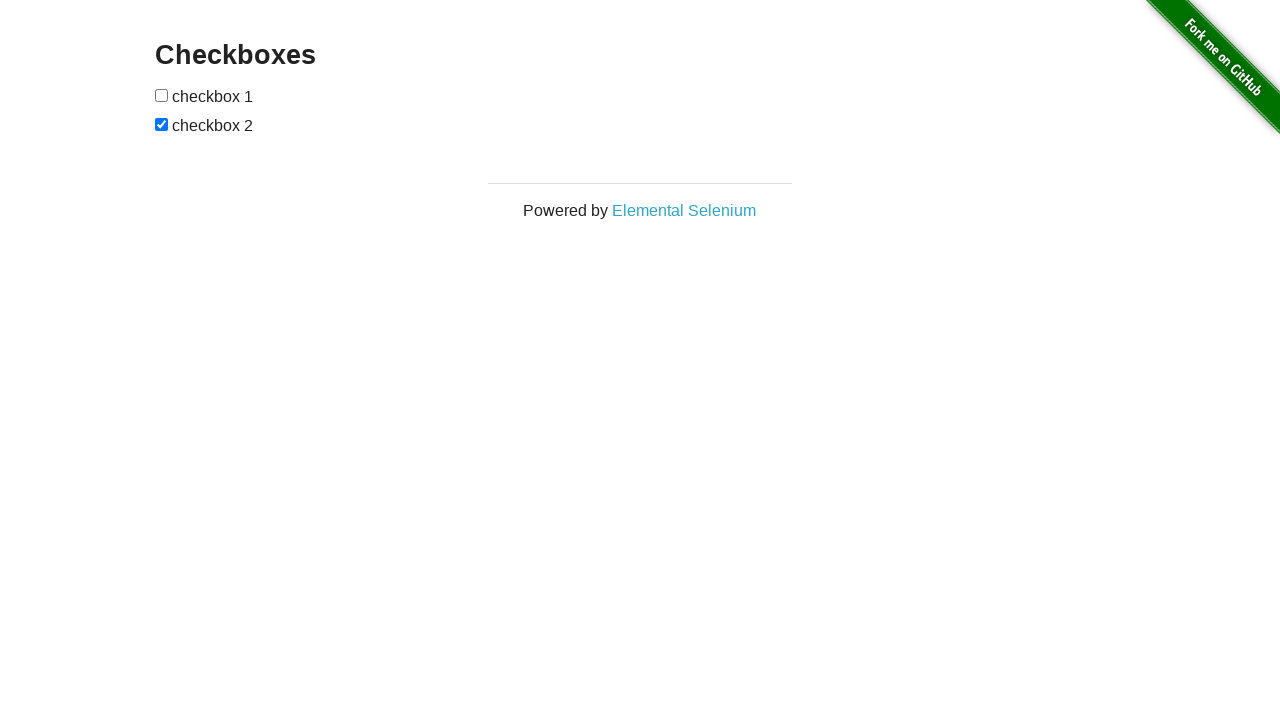

Located all checkbox elements on the page
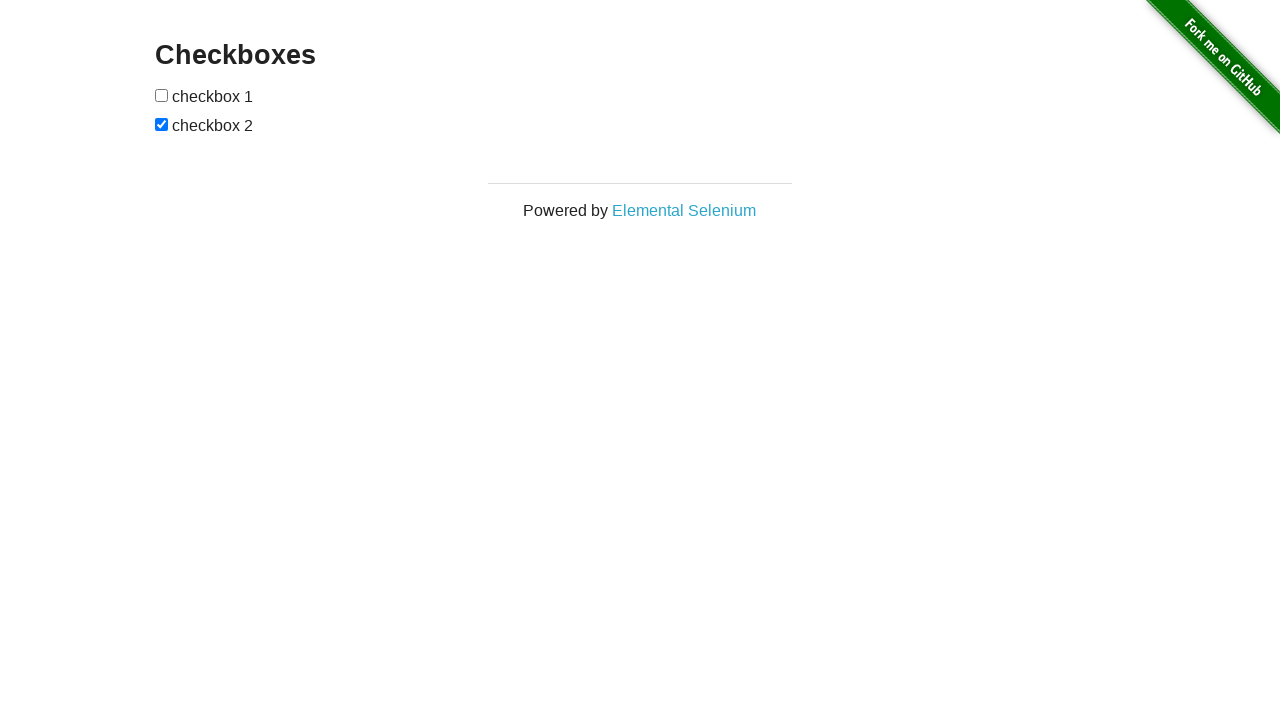

Clicked the first checkbox to toggle its state at (162, 95) on input[type='checkbox'] >> nth=0
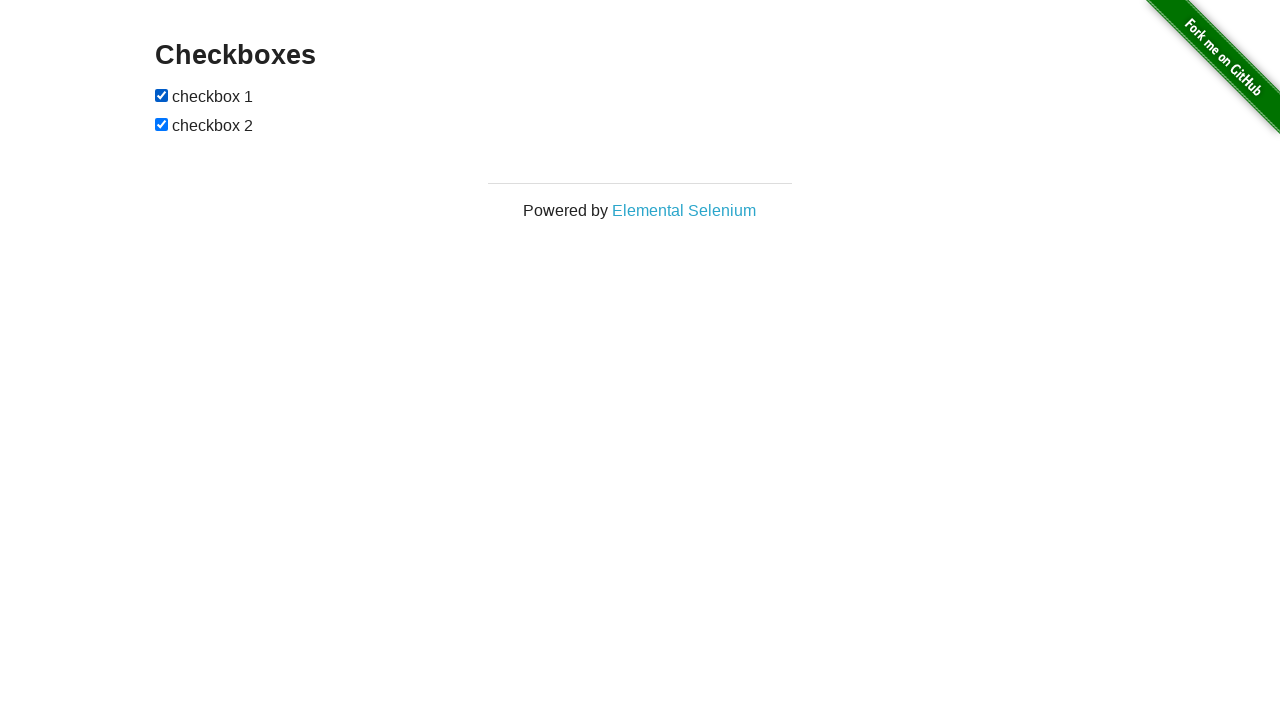

Clicked the second checkbox to toggle its state at (162, 124) on input[type='checkbox'] >> nth=1
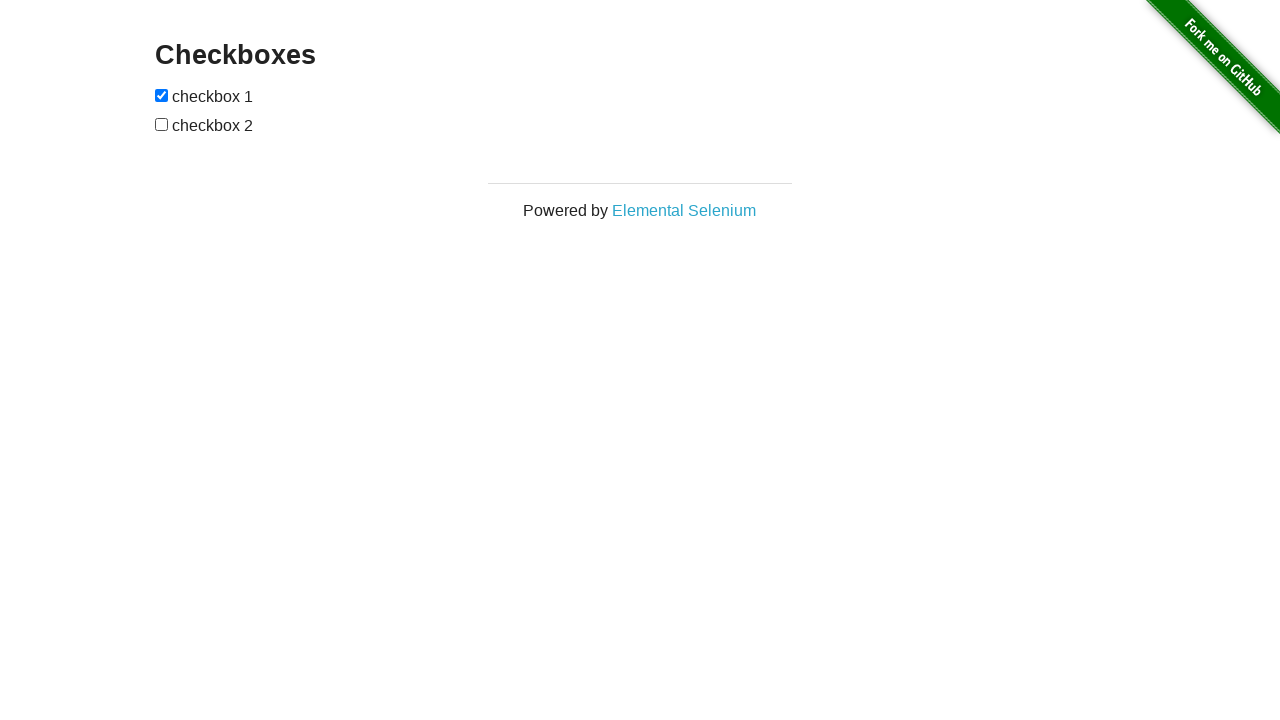

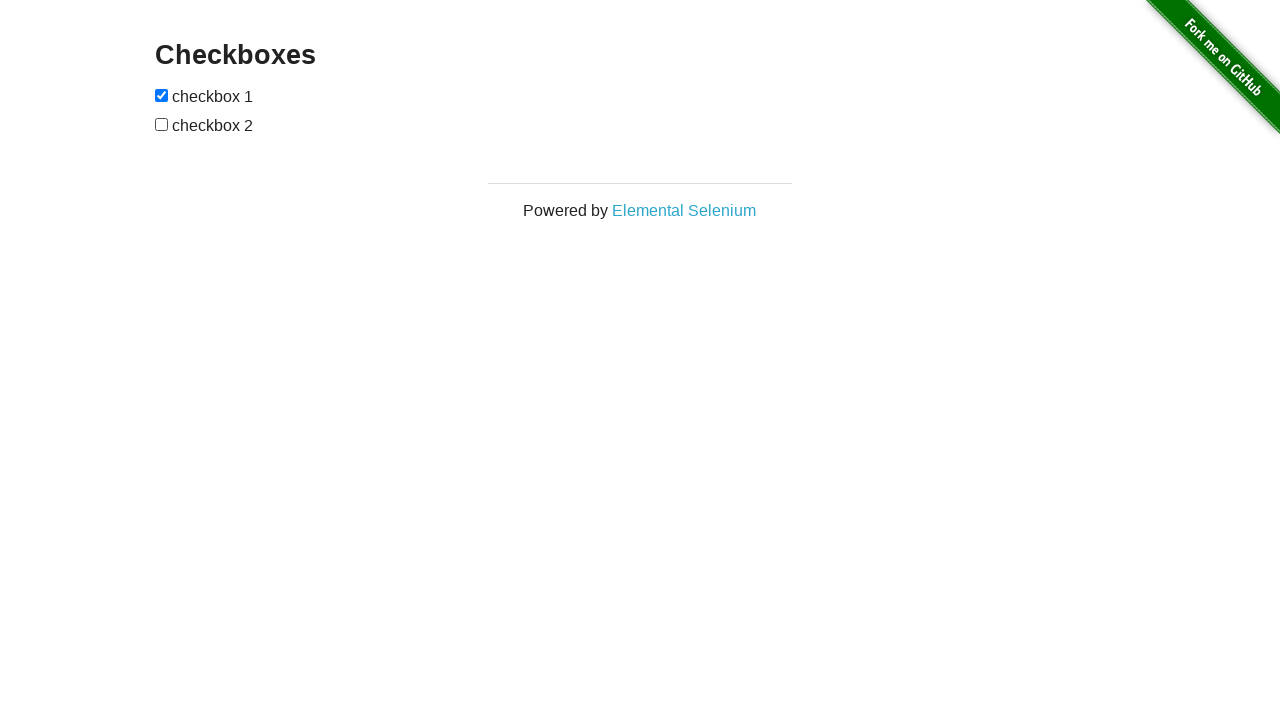